Tests modal window interaction by waiting for a modal to appear and clicking the close button

Starting URL: http://the-internet.herokuapp.com/entry_ad

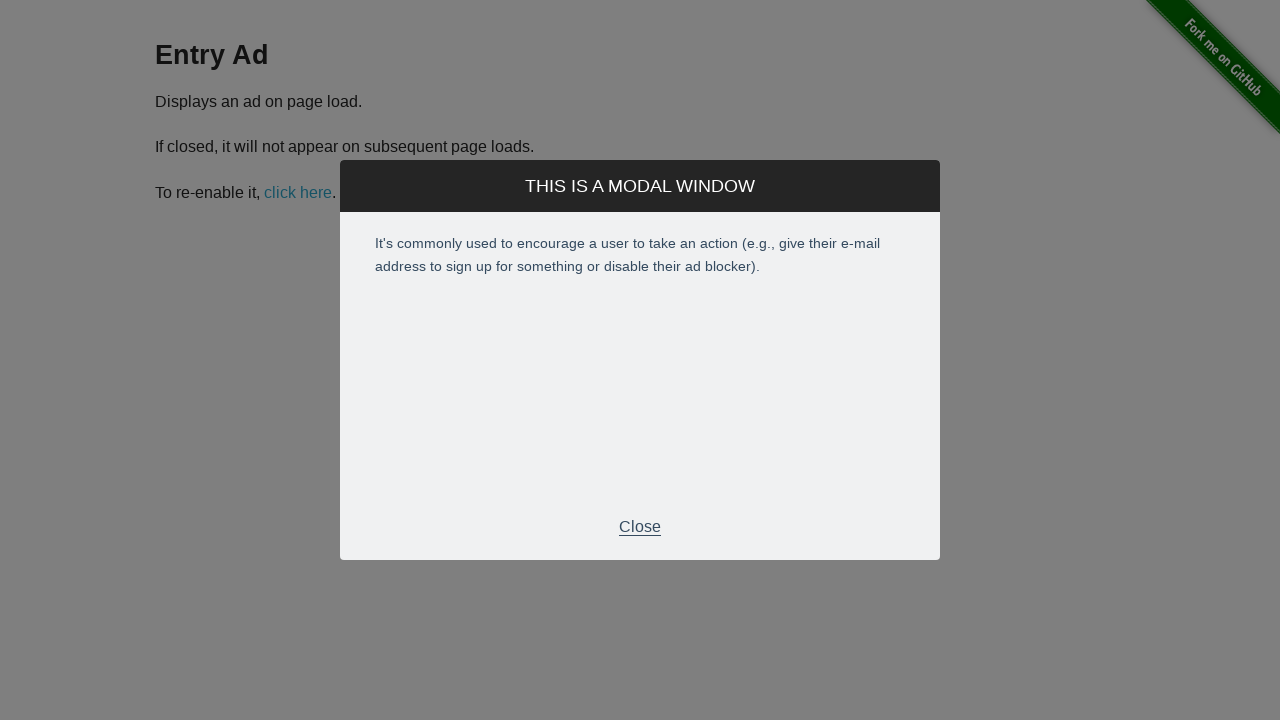

Modal window appeared and became visible
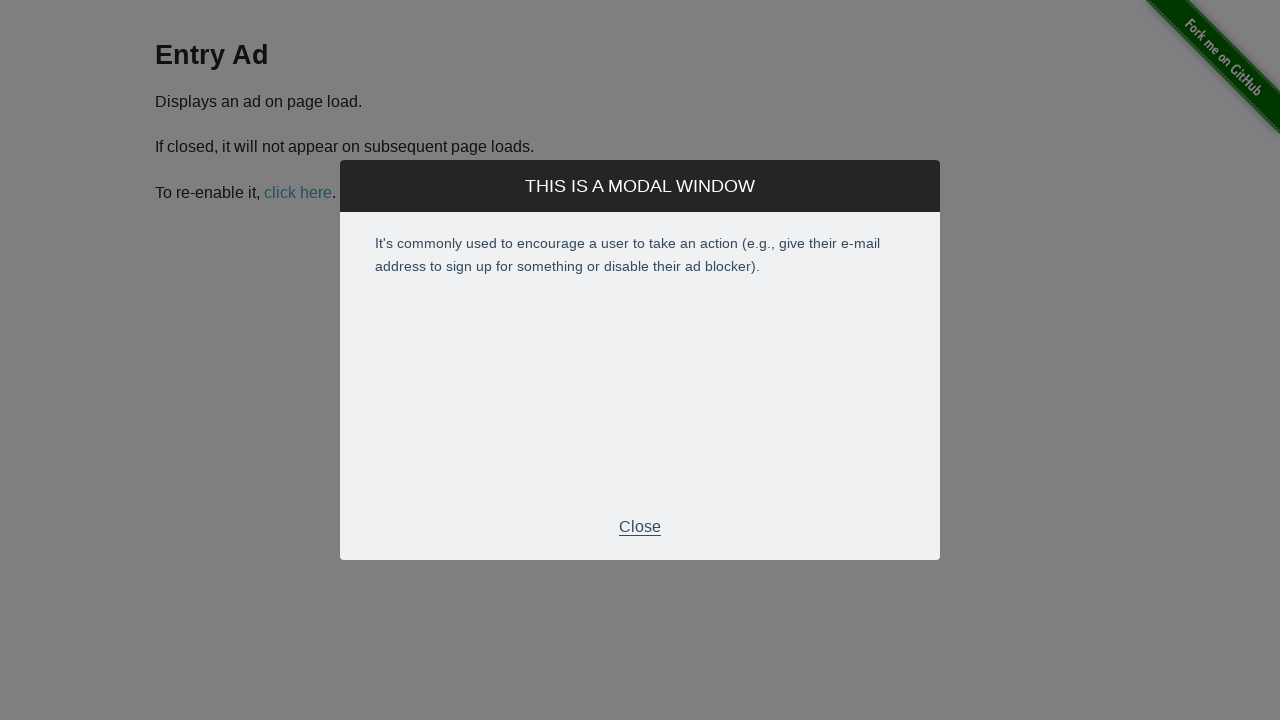

Clicked close button in modal footer at (640, 527) on .modal-footer
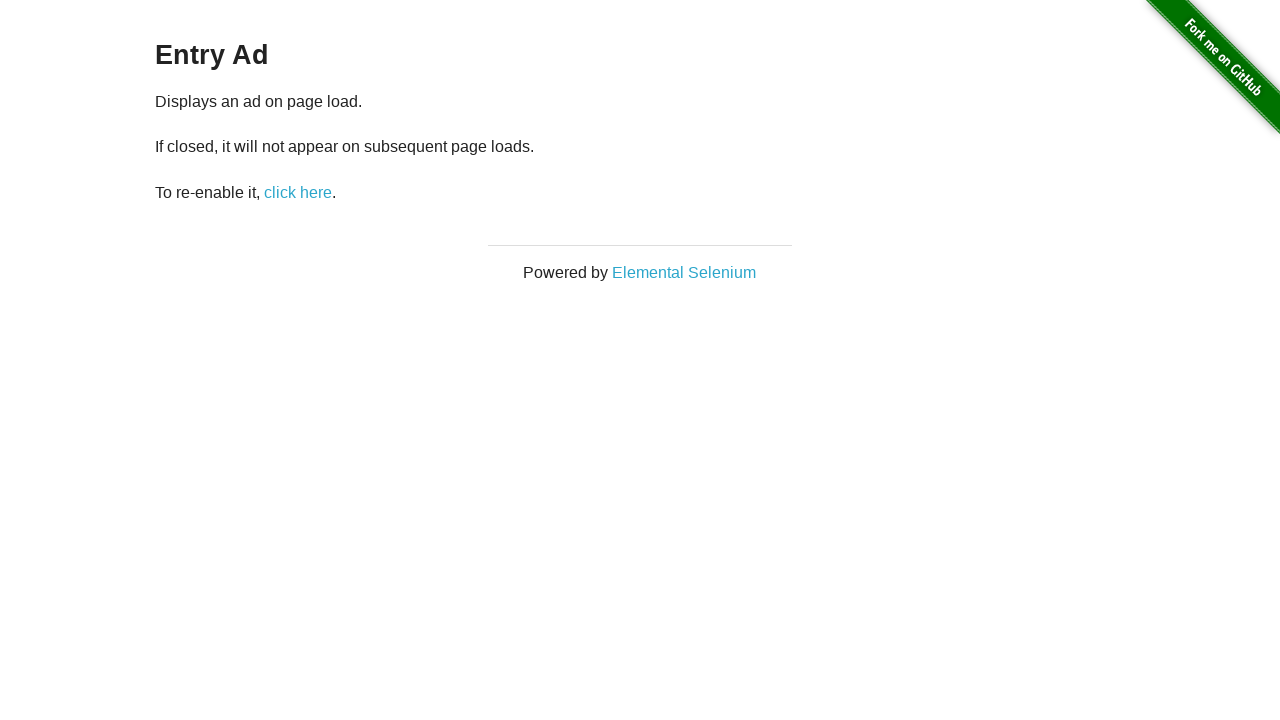

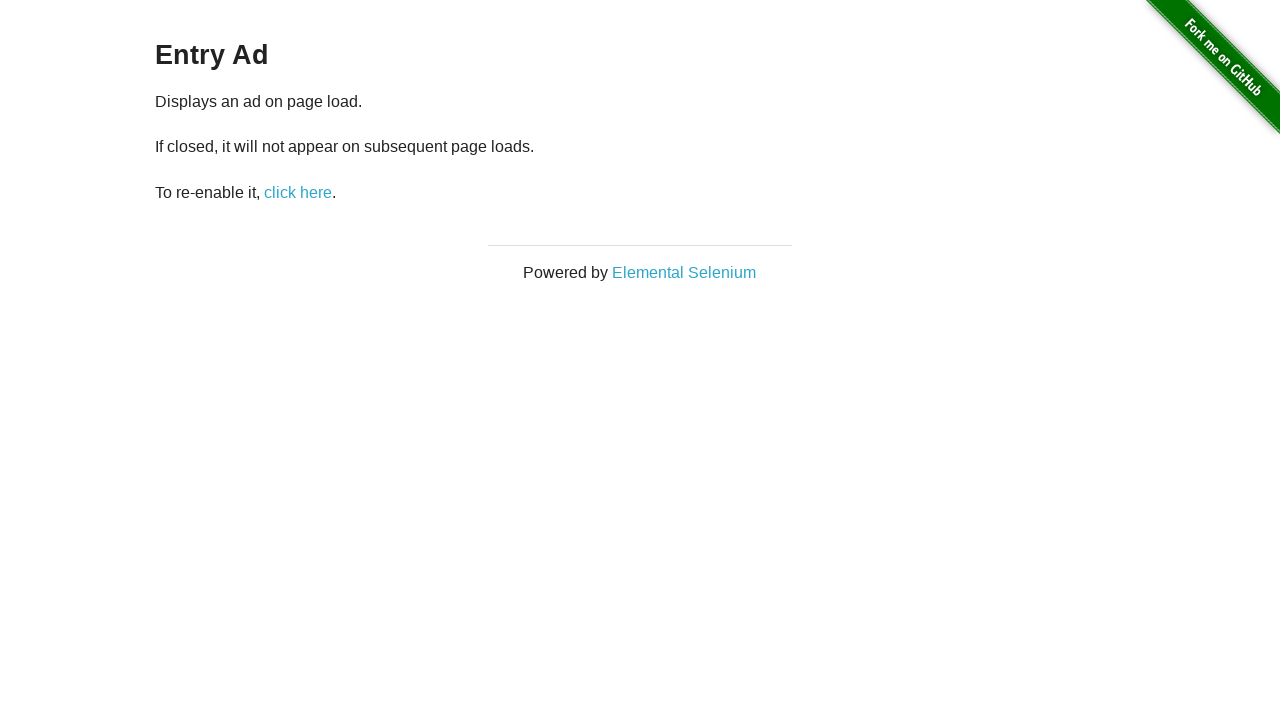